Tests that todo data persists after page reload

Starting URL: https://demo.playwright.dev/todomvc

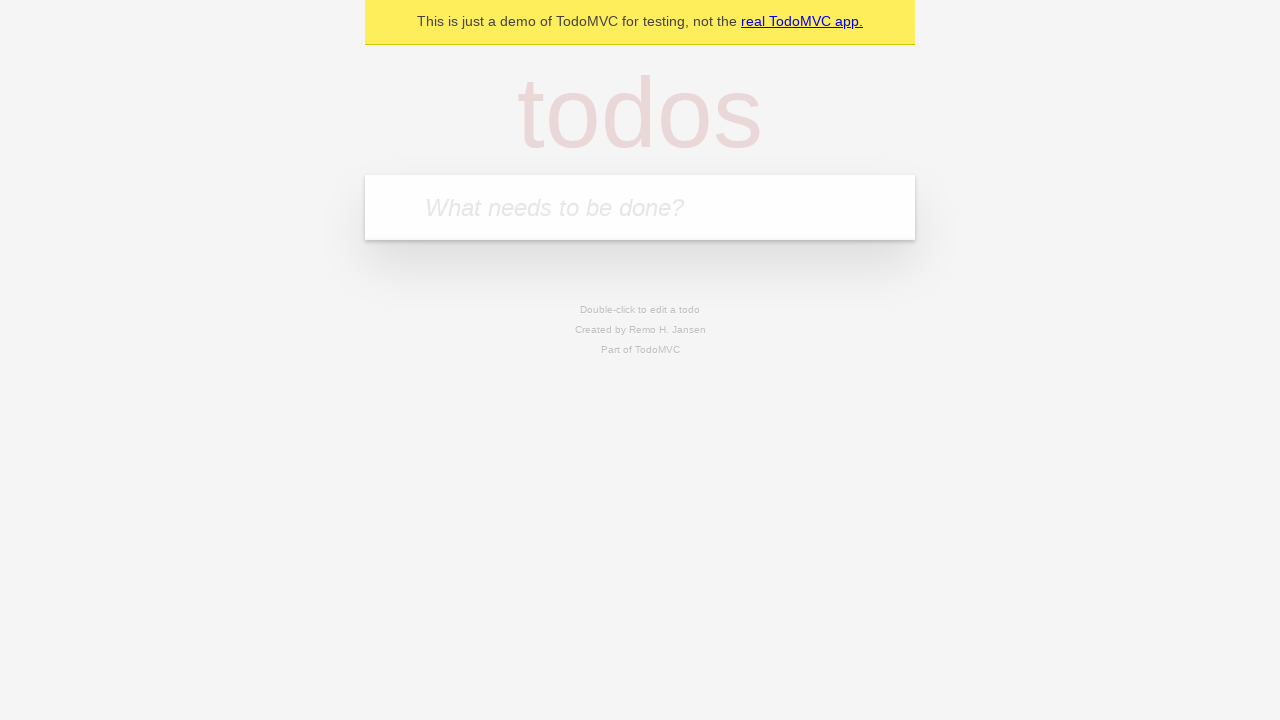

Filled todo input with 'buy some cheese' on internal:attr=[placeholder="What needs to be done?"i]
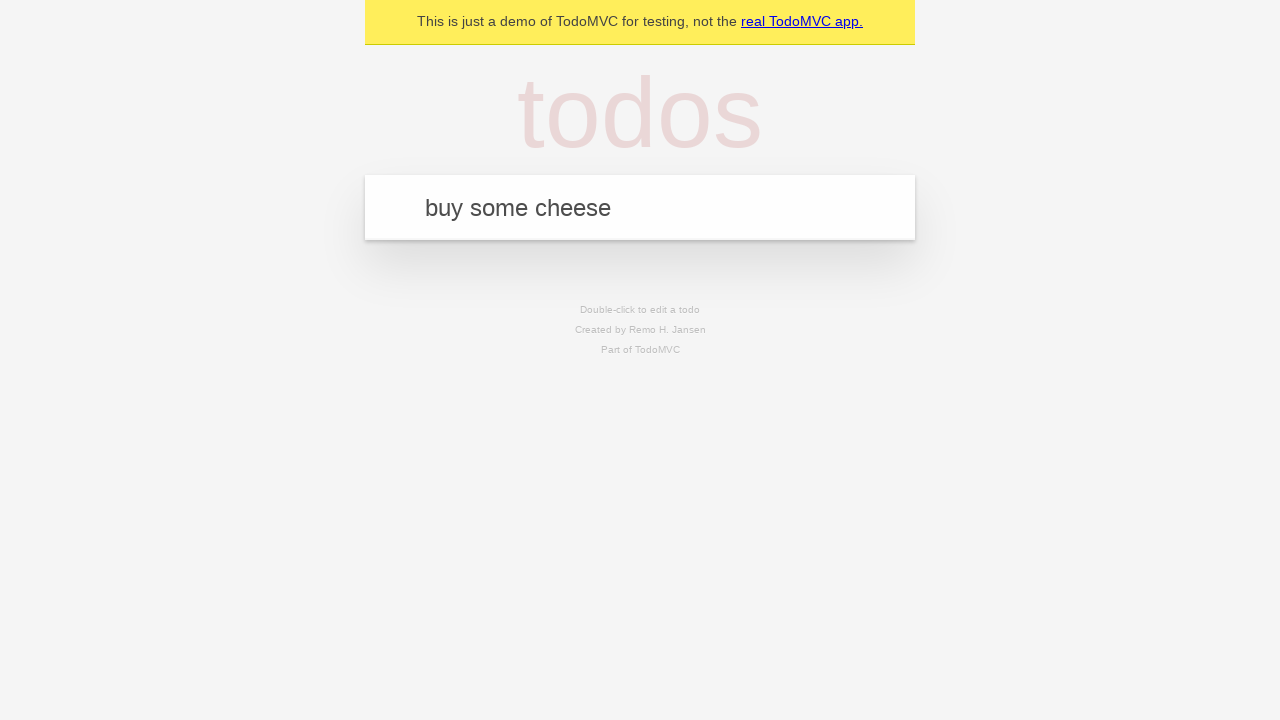

Pressed Enter to create first todo on internal:attr=[placeholder="What needs to be done?"i]
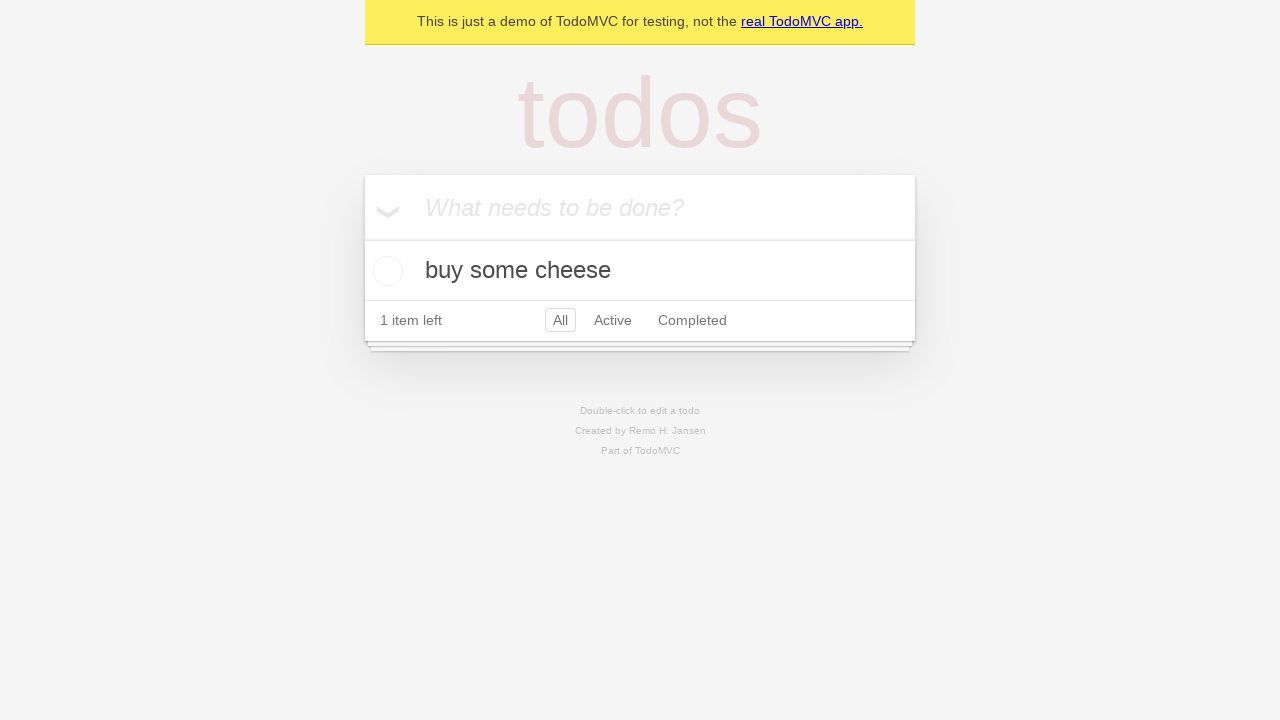

Filled todo input with 'feed the cat' on internal:attr=[placeholder="What needs to be done?"i]
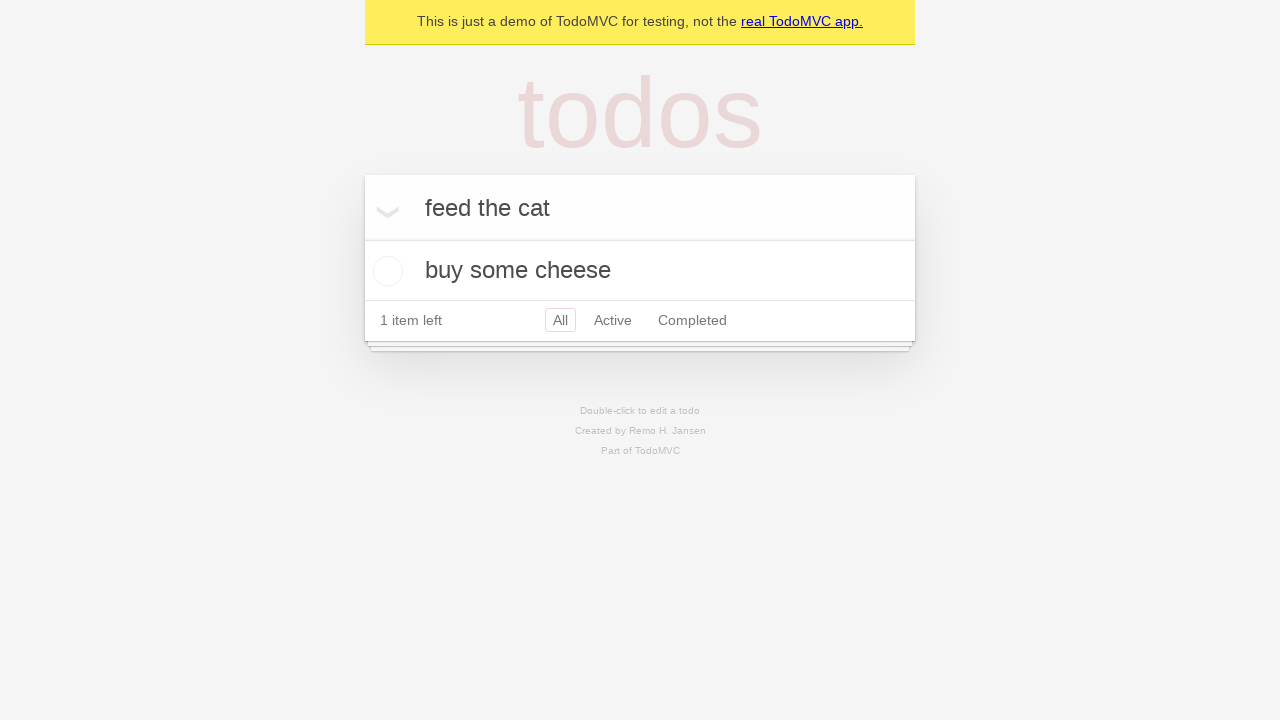

Pressed Enter to create second todo on internal:attr=[placeholder="What needs to be done?"i]
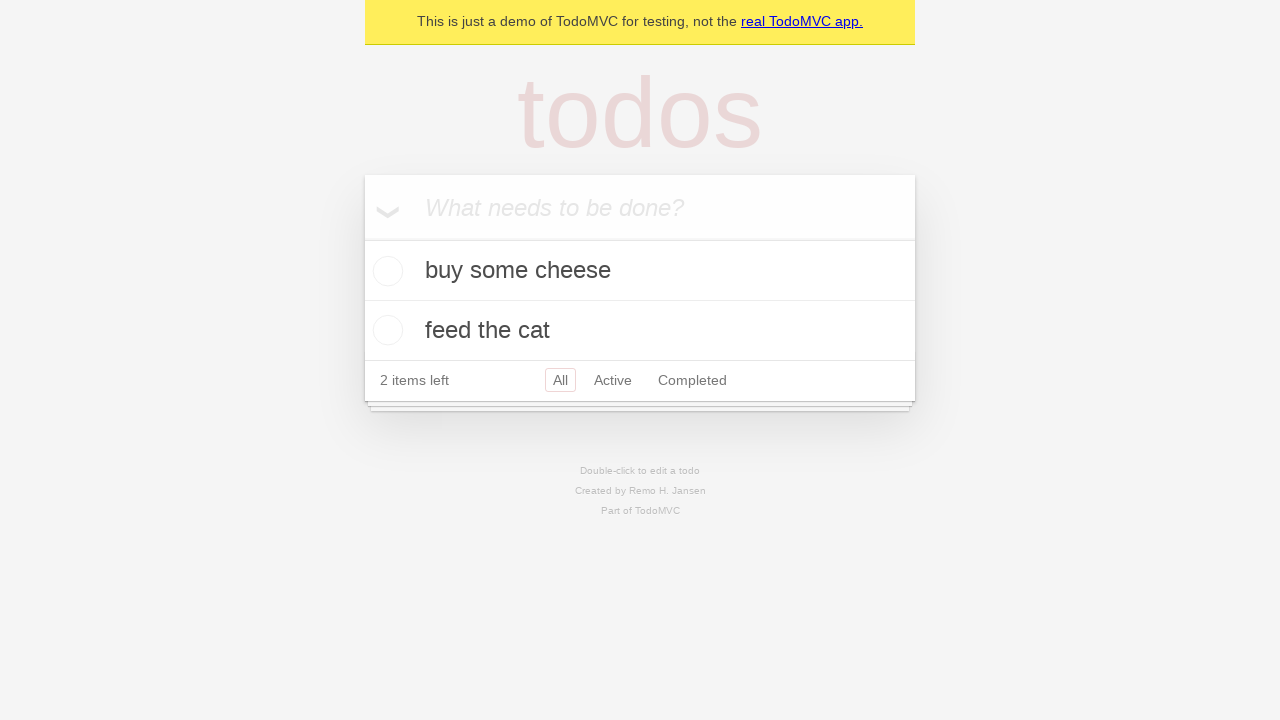

Checked the first todo item at (385, 271) on [data-testid='todo-item'] >> nth=0 >> internal:role=checkbox
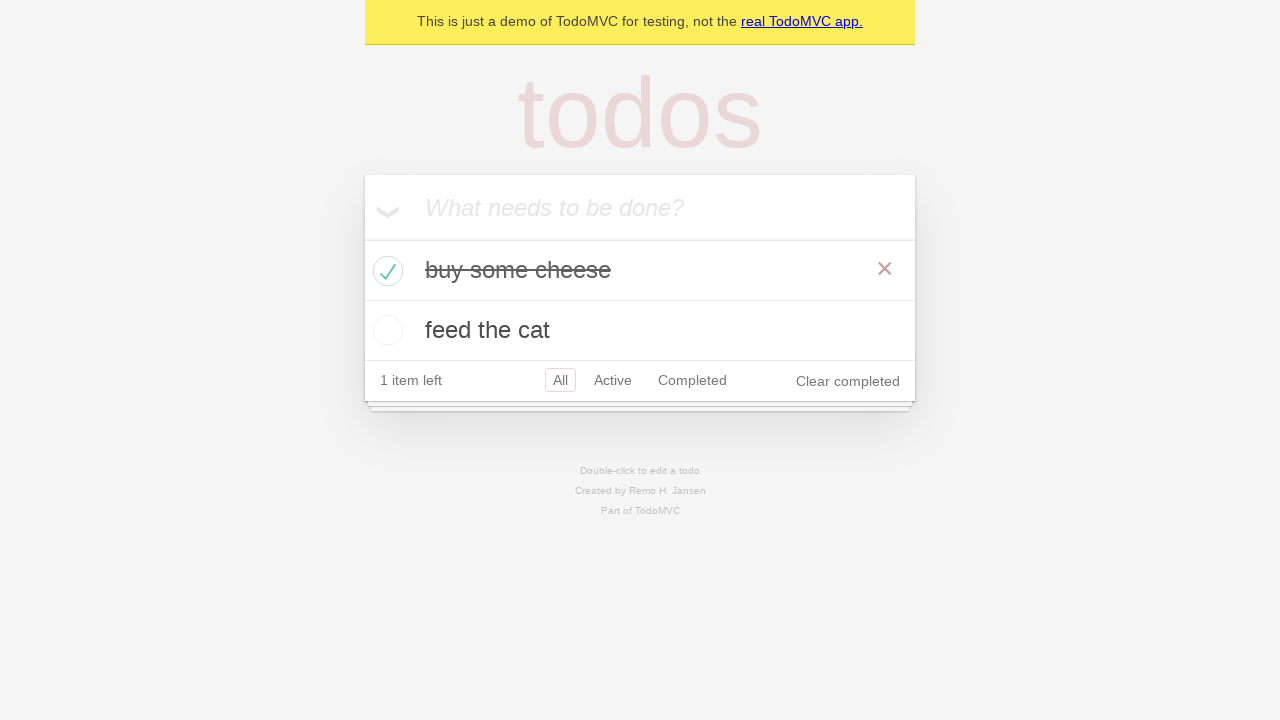

Reloaded the page to test data persistence
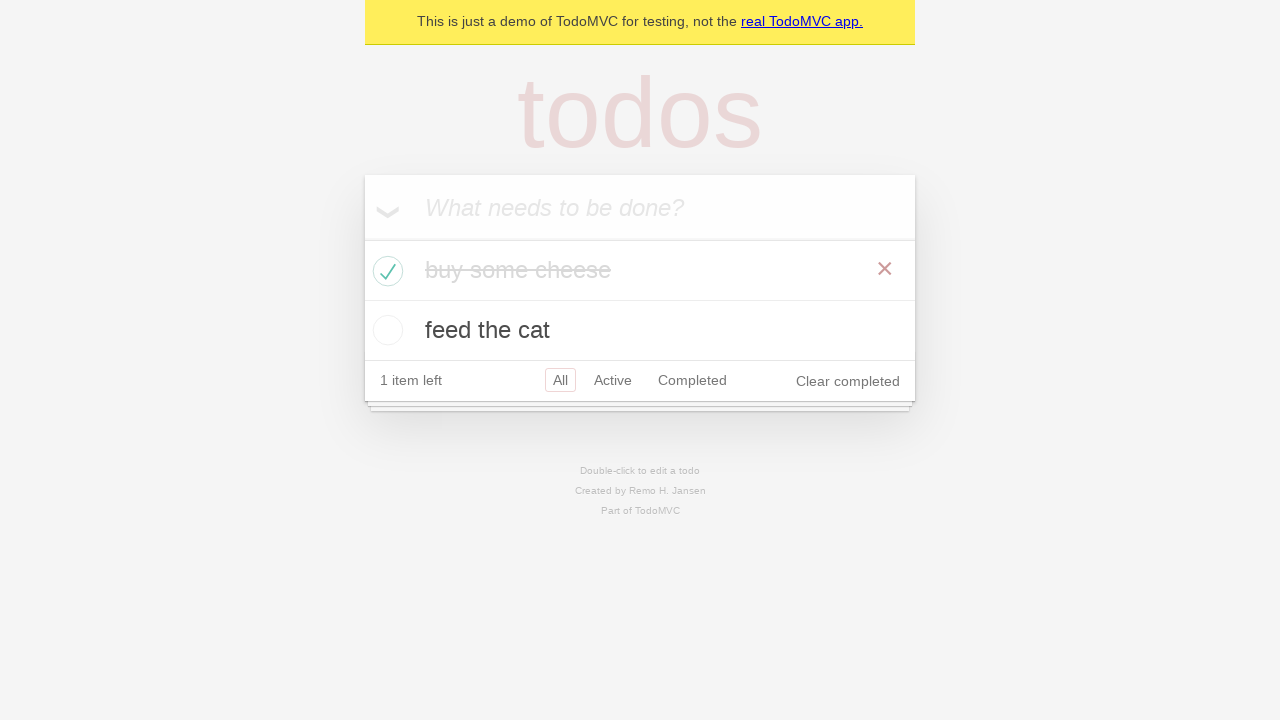

Todo items loaded after page reload, confirming data persistence
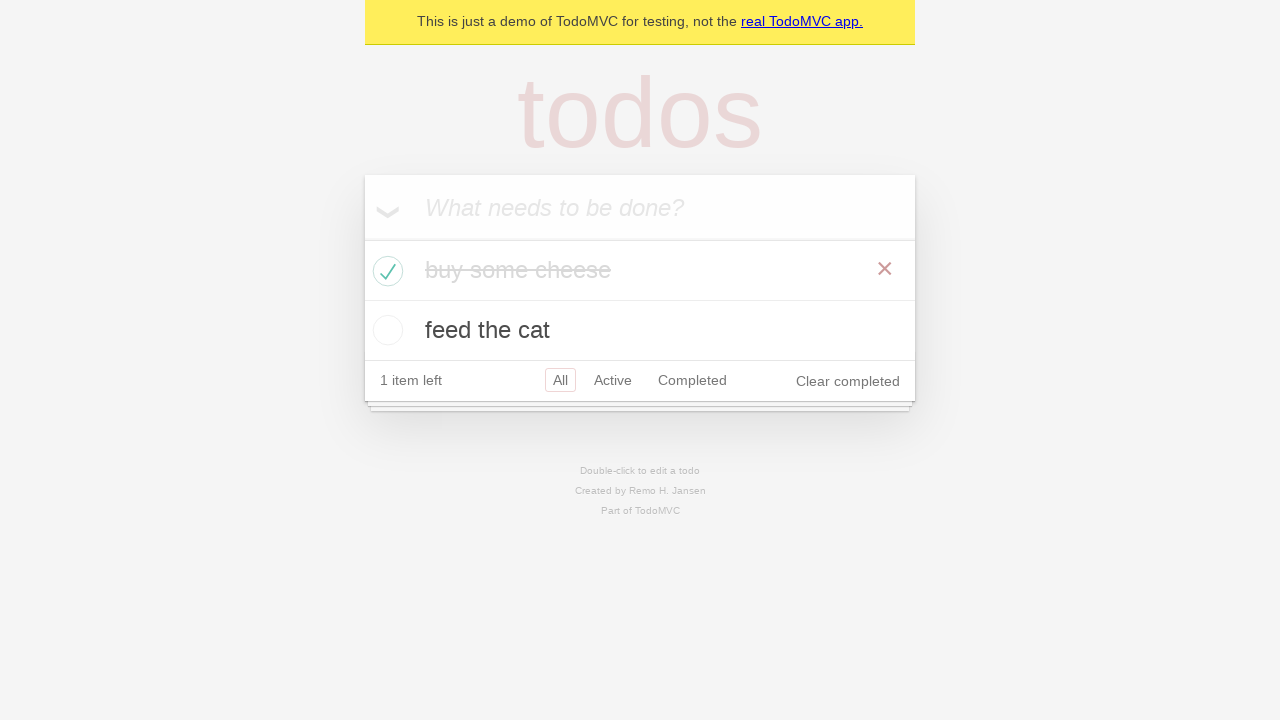

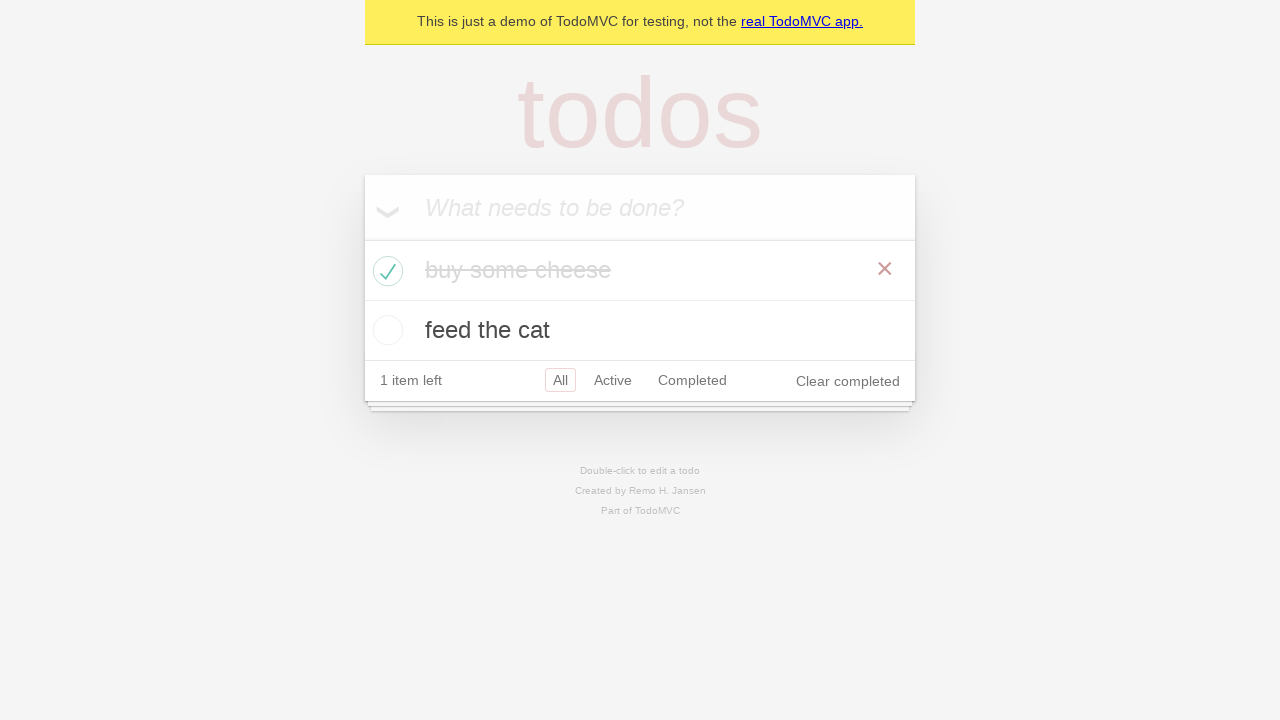